Tests that clicking a button twice (count: 2) performs two separate clicks rather than a double-click, by verifying a counter increments to 2 on the w3schools JavaScript example page.

Starting URL: https://www.w3schools.com/js/tryit.asp?filename=tryjs_function_counter3

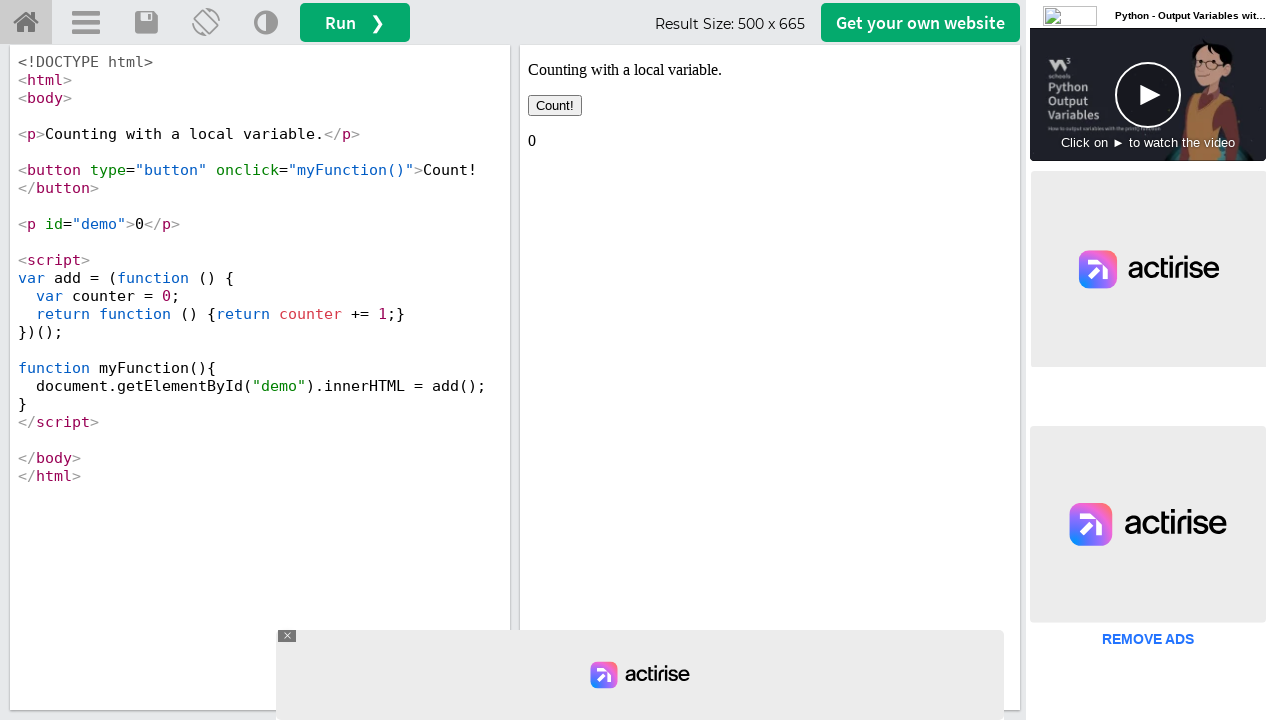

Selected iframe containing the result
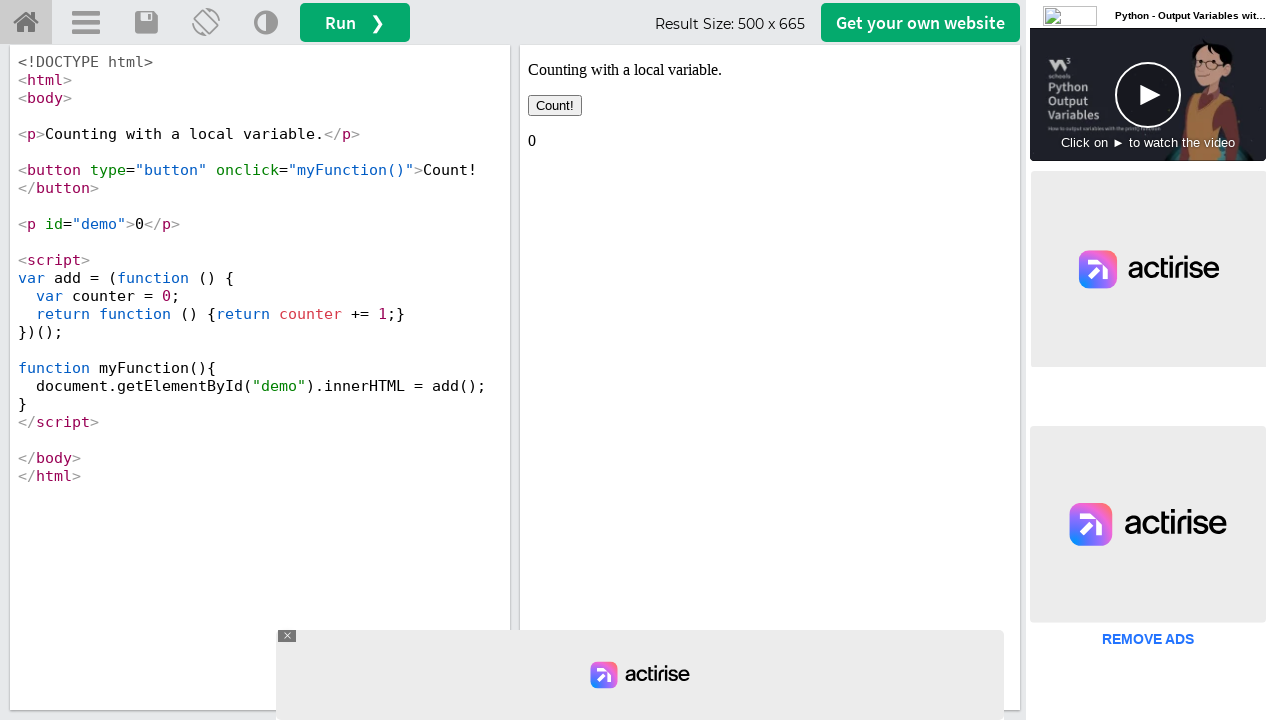

First click on button at (555, 106) on xpath=//*[@id="iframeResult"] >> internal:control=enter-frame >> xpath=//button
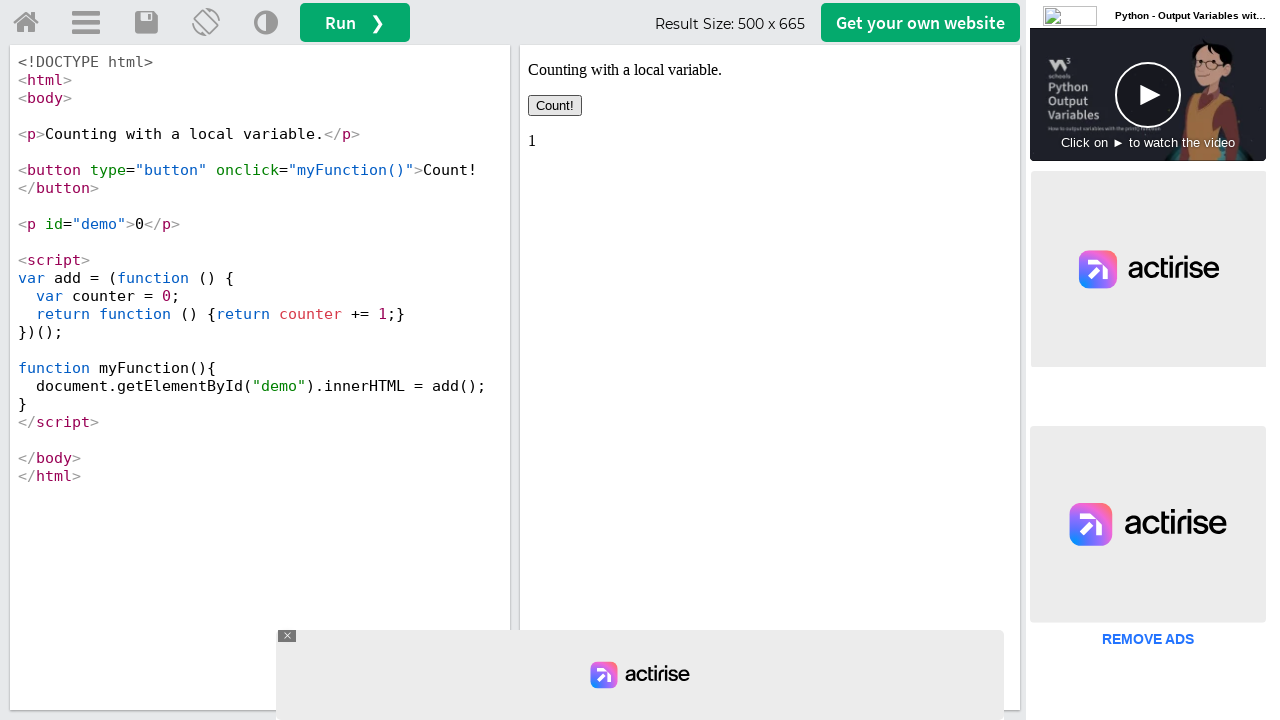

Second click on button at (555, 106) on xpath=//*[@id="iframeResult"] >> internal:control=enter-frame >> xpath=//button
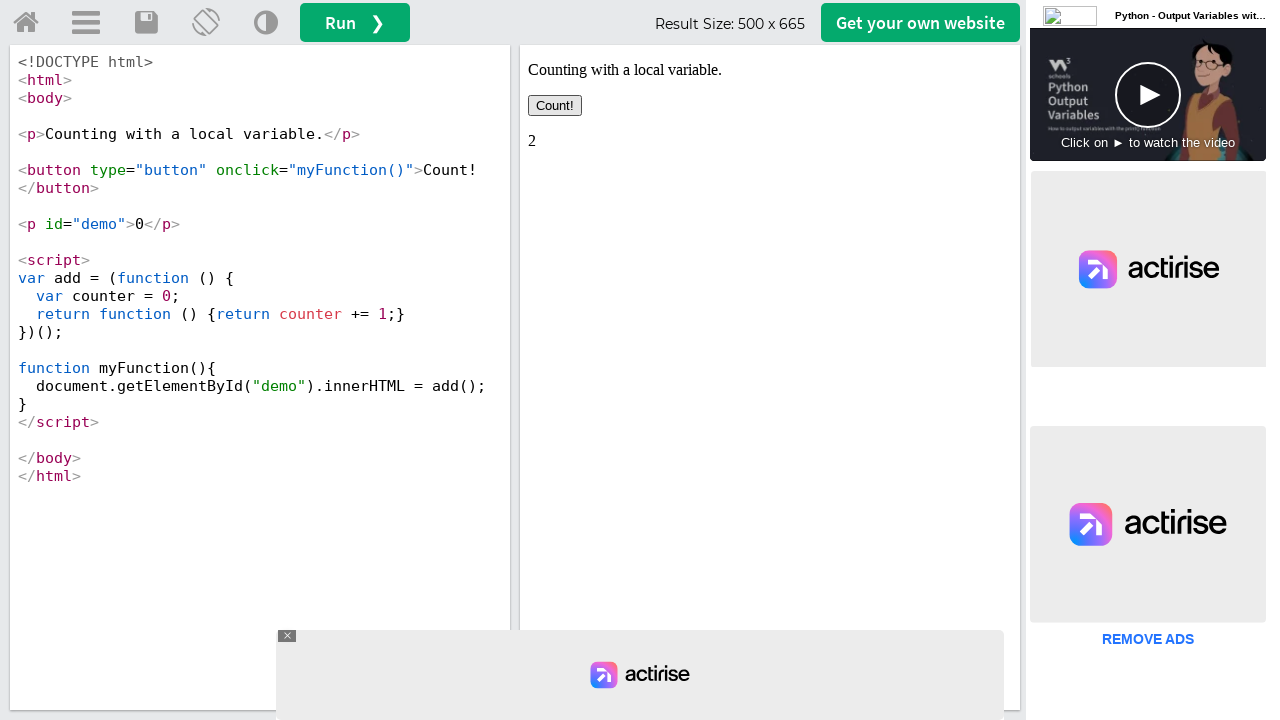

Retrieved counter text content
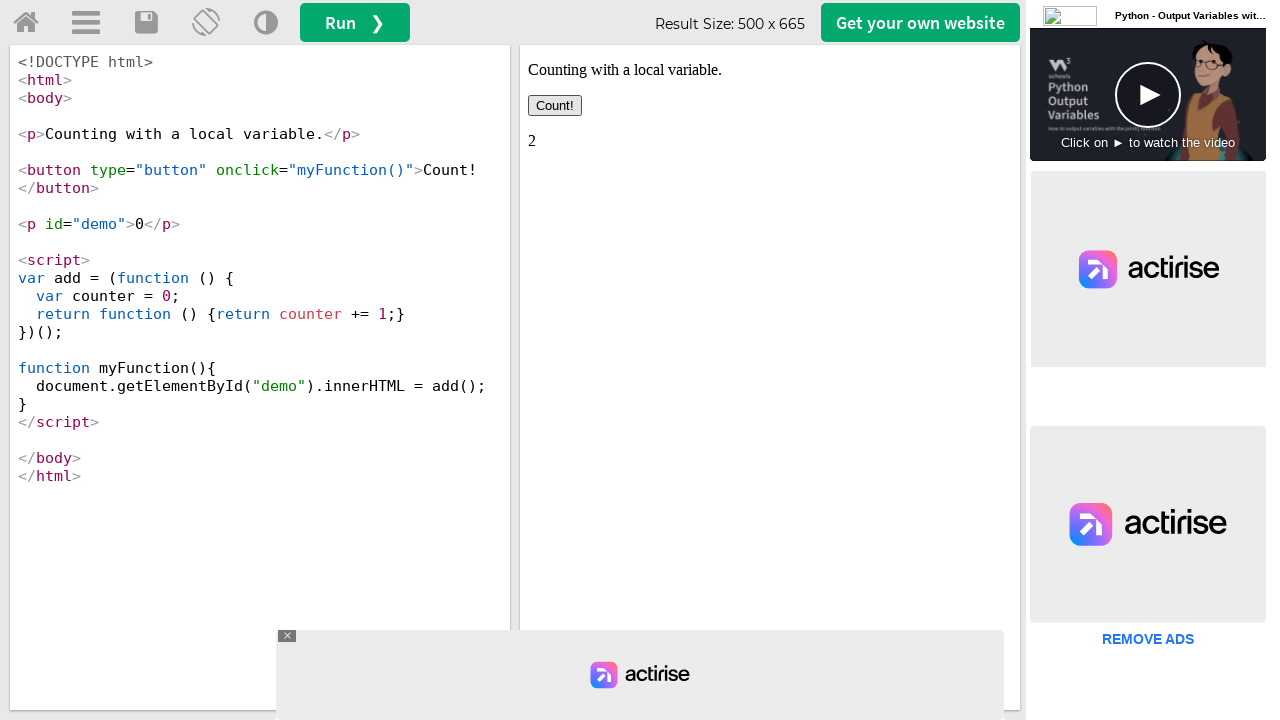

Verified counter shows '2' - two separate clicks confirmed
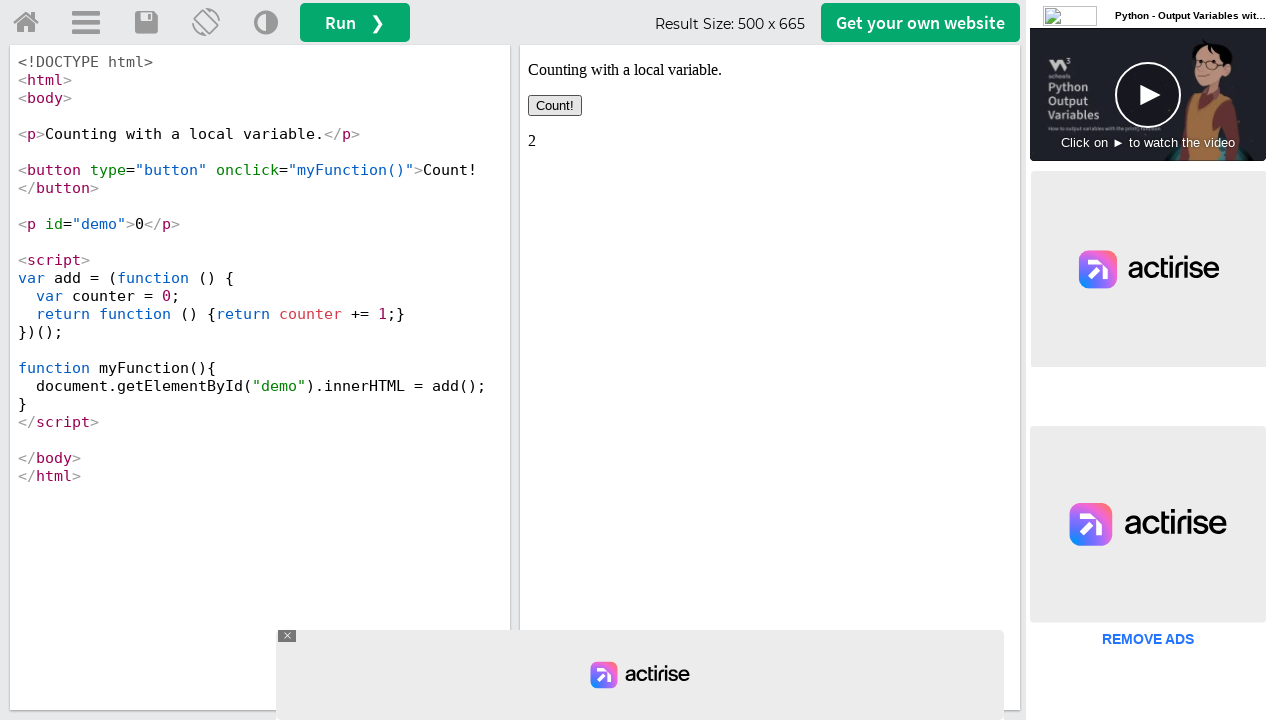

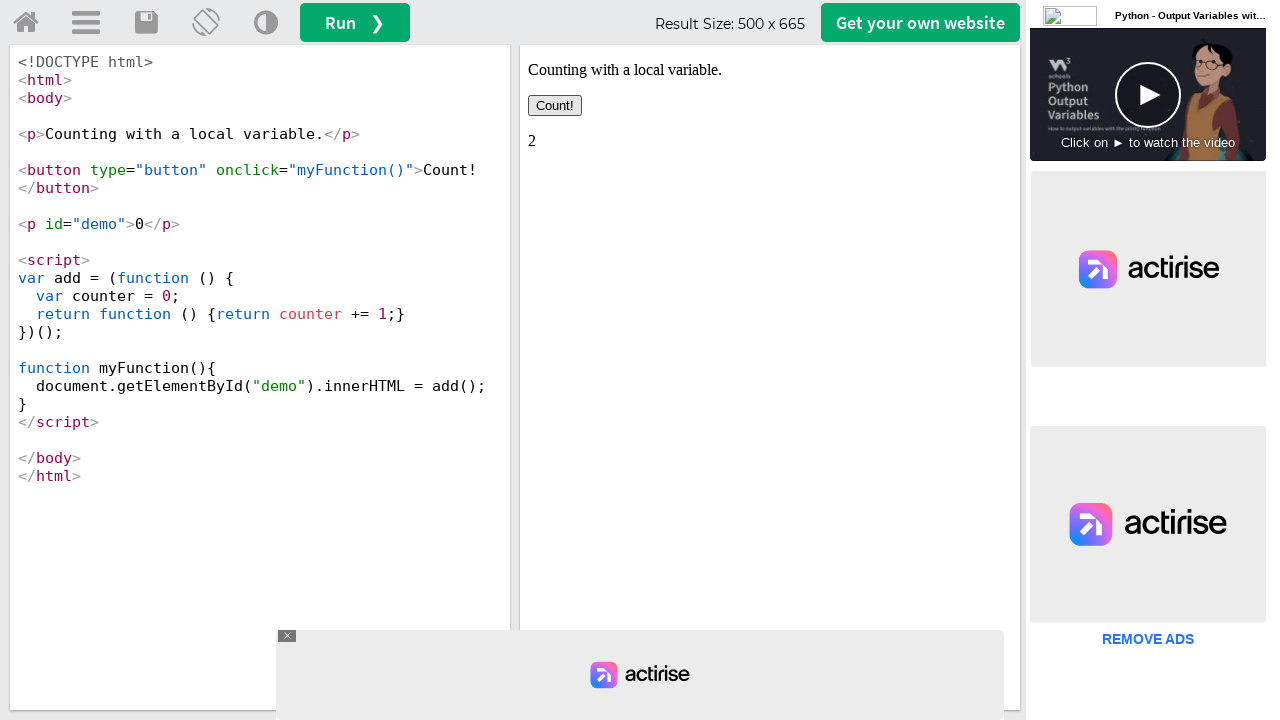